Navigates to a practice test login page and verifies page metadata by retrieving the title, current URL, and page source.

Starting URL: https://practicetestautomation.com/practice-test-login/

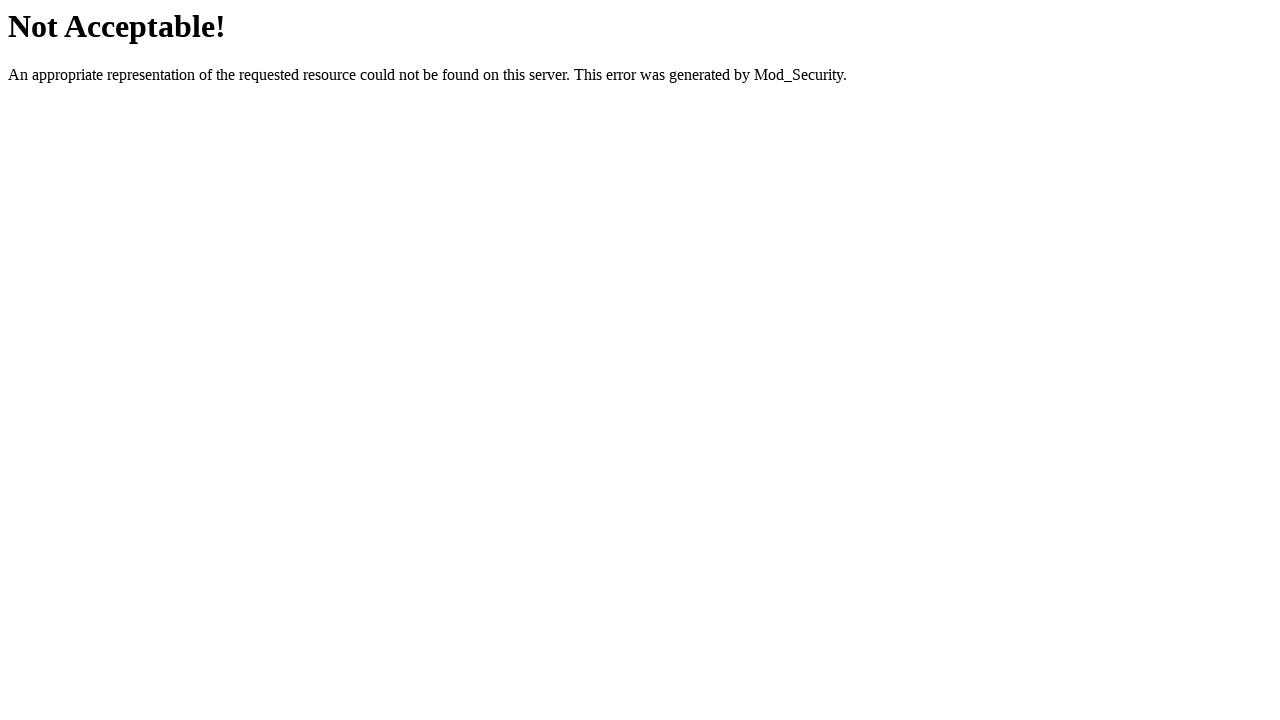

Set viewport size to 1920x1080
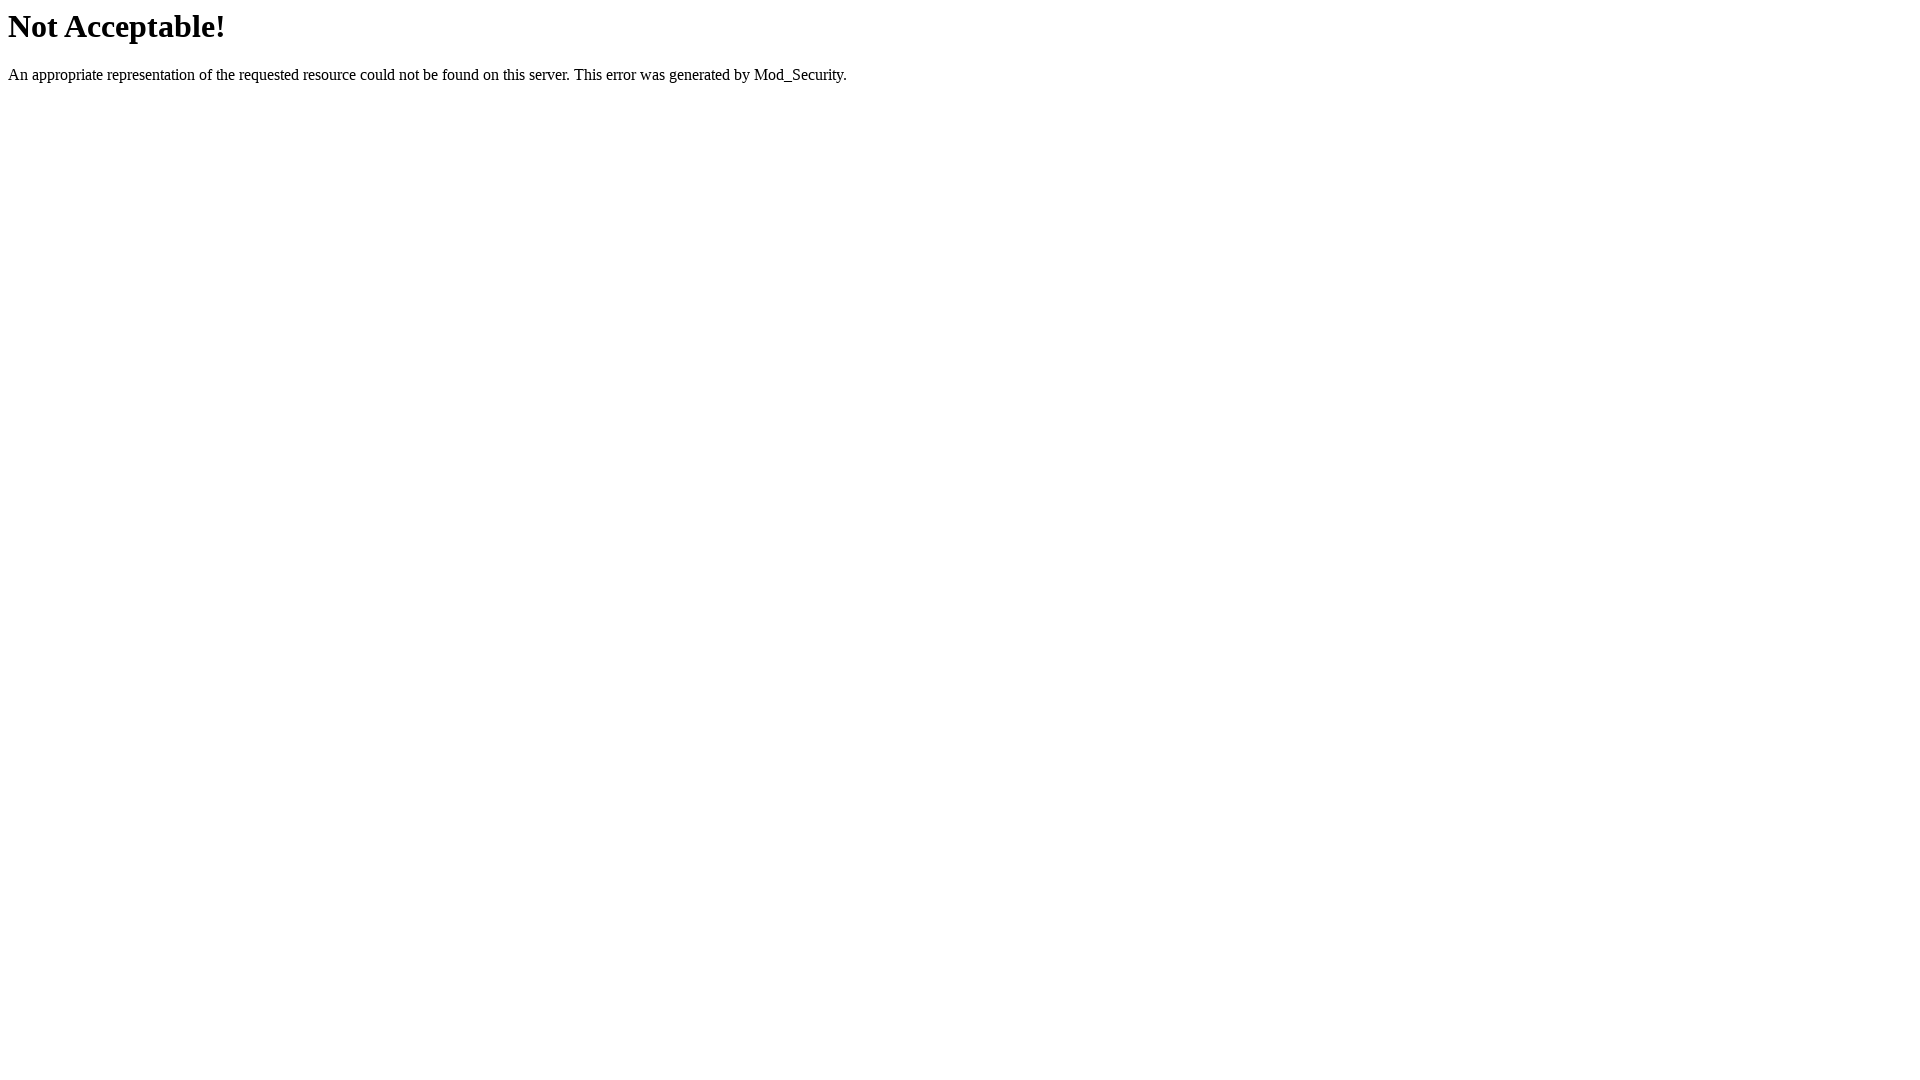

Page loaded (domcontentloaded event fired)
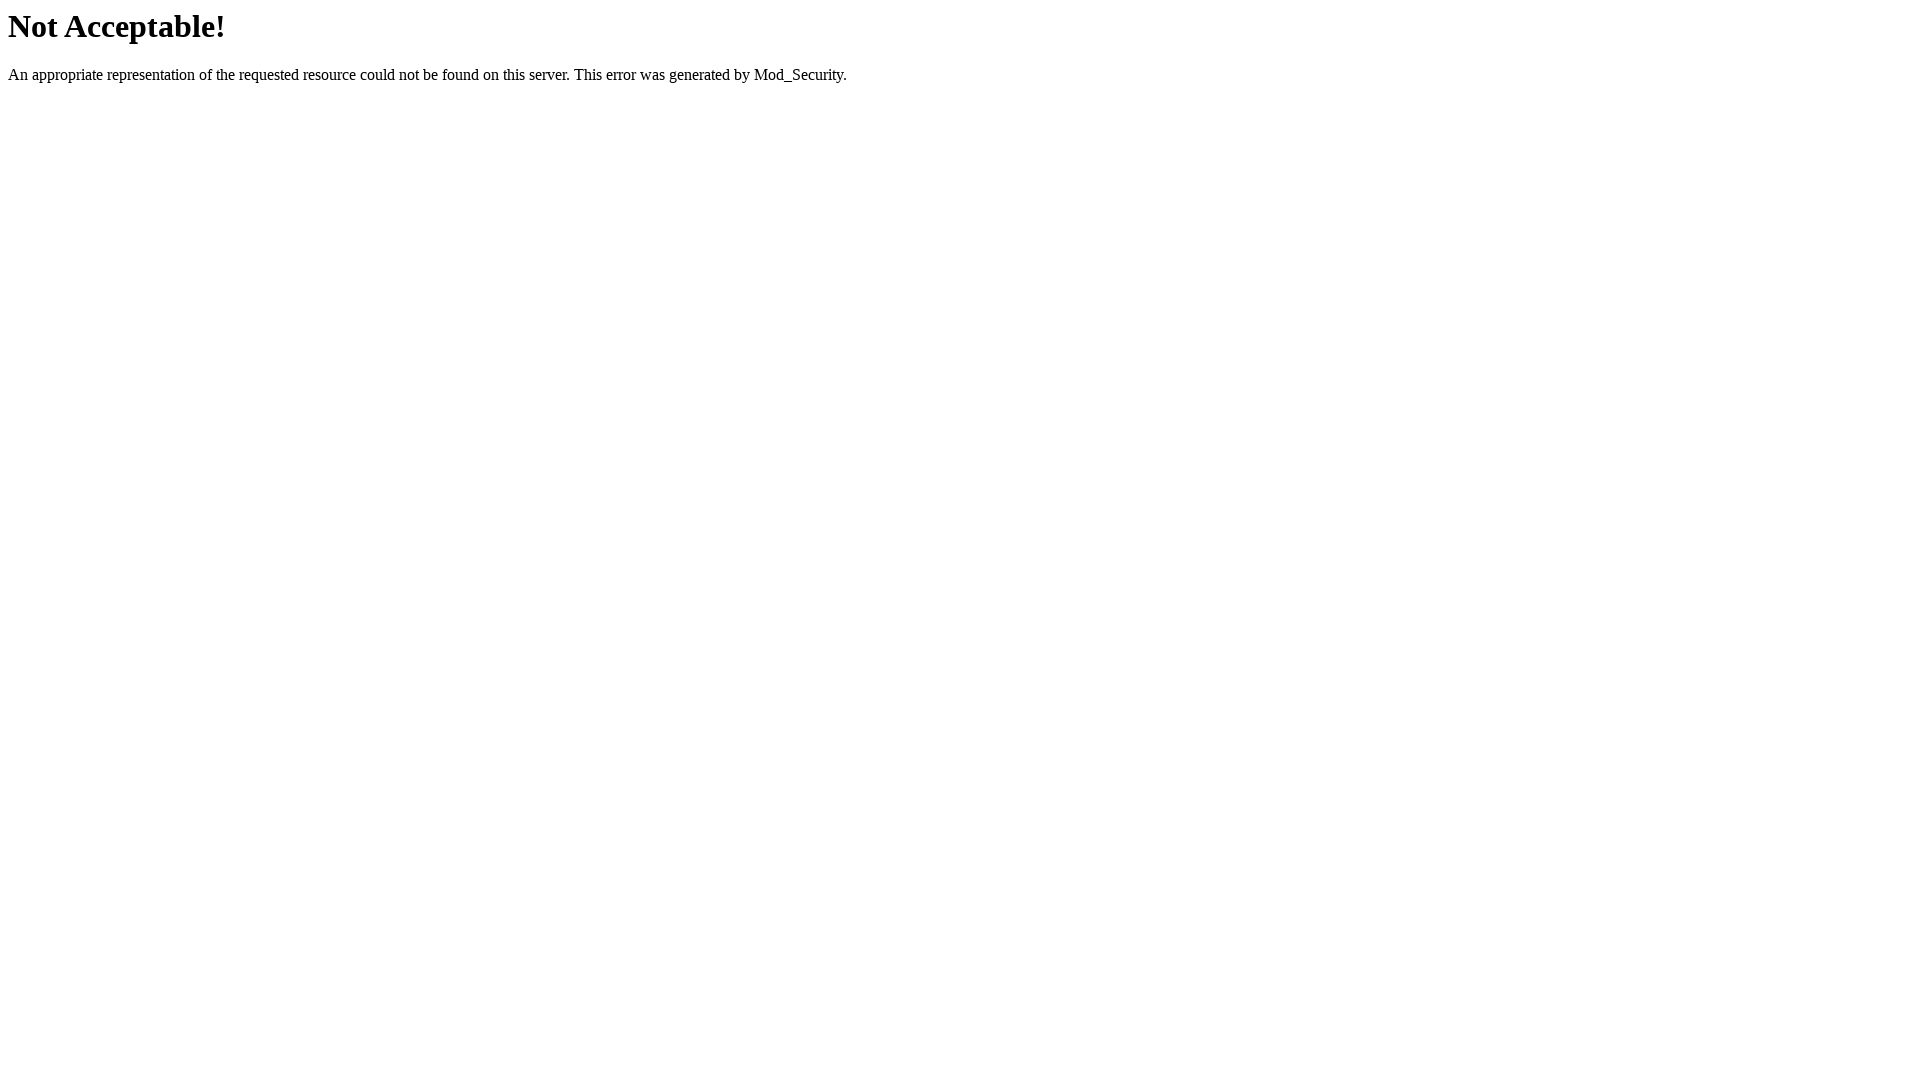

Retrieved page title: Not Acceptable!
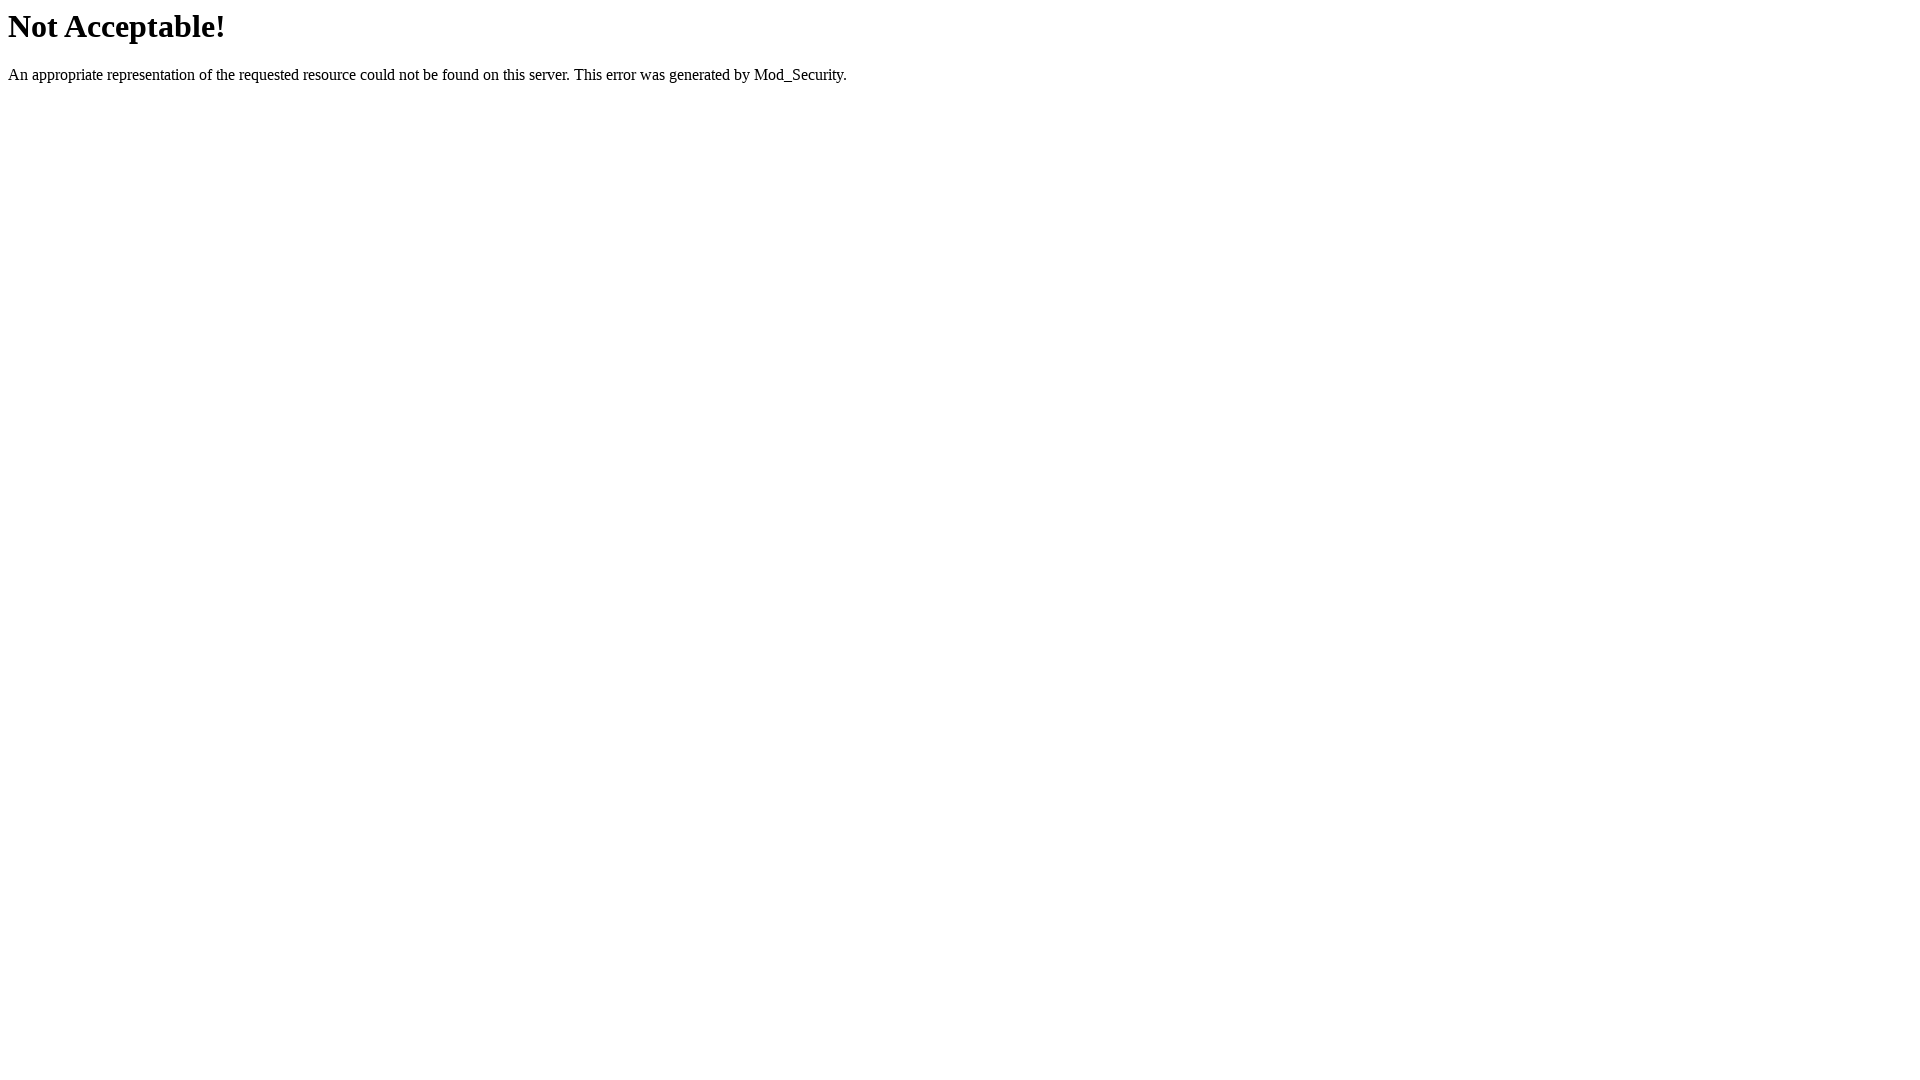

Retrieved current URL: https://practicetestautomation.com/practice-test-login/
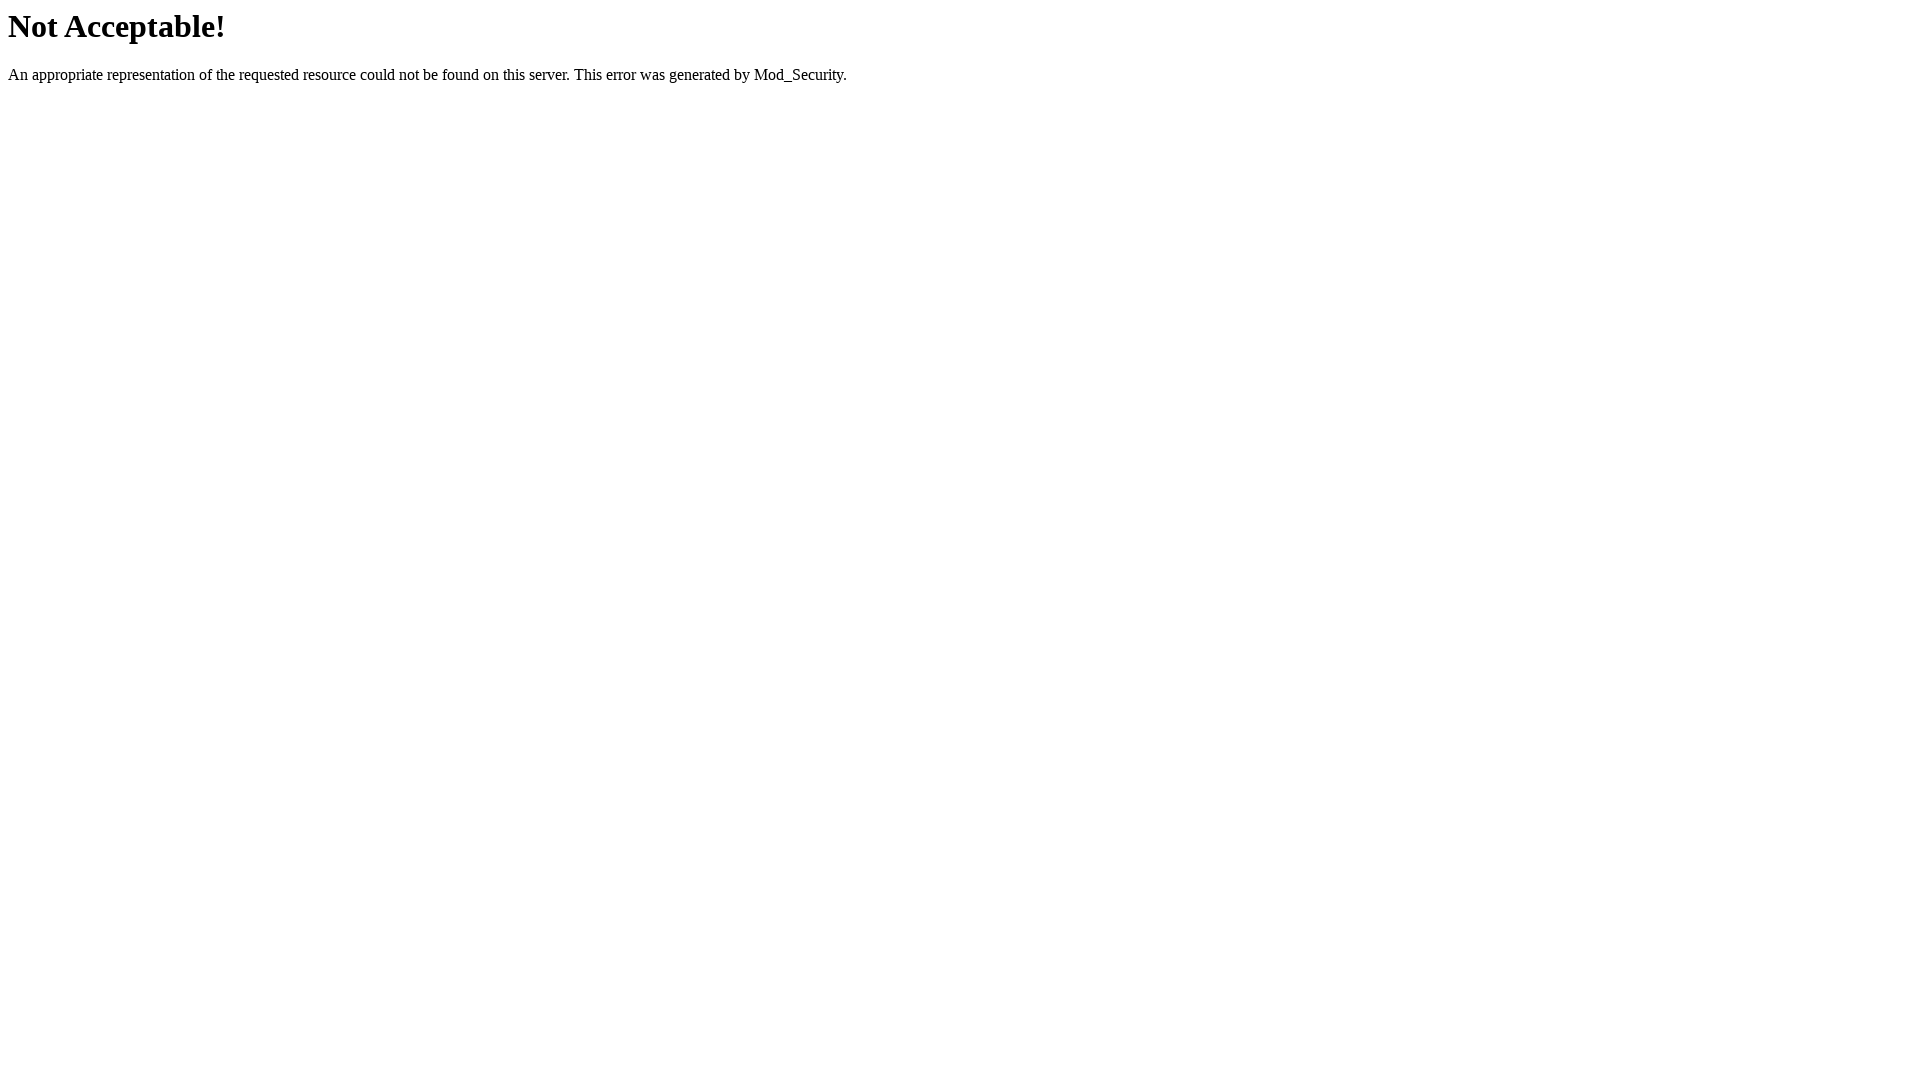

Retrieved page source/content
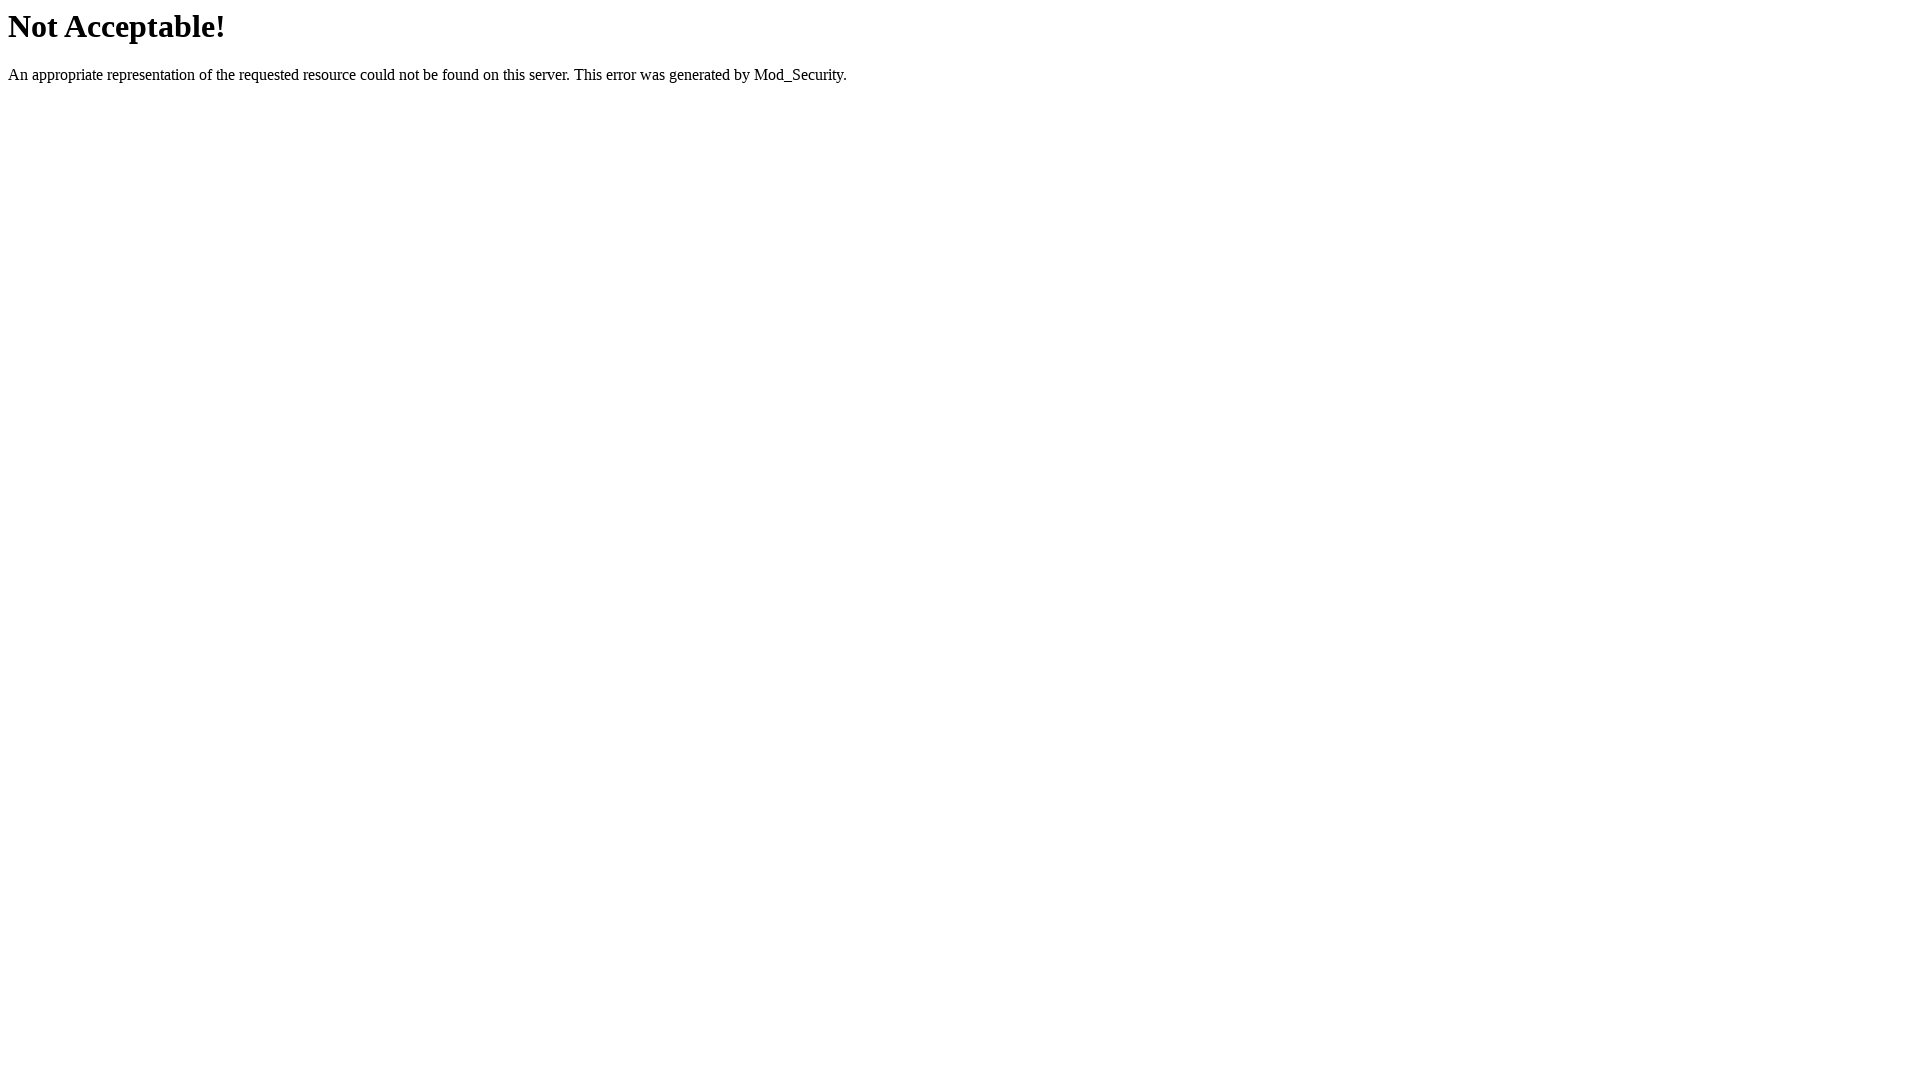

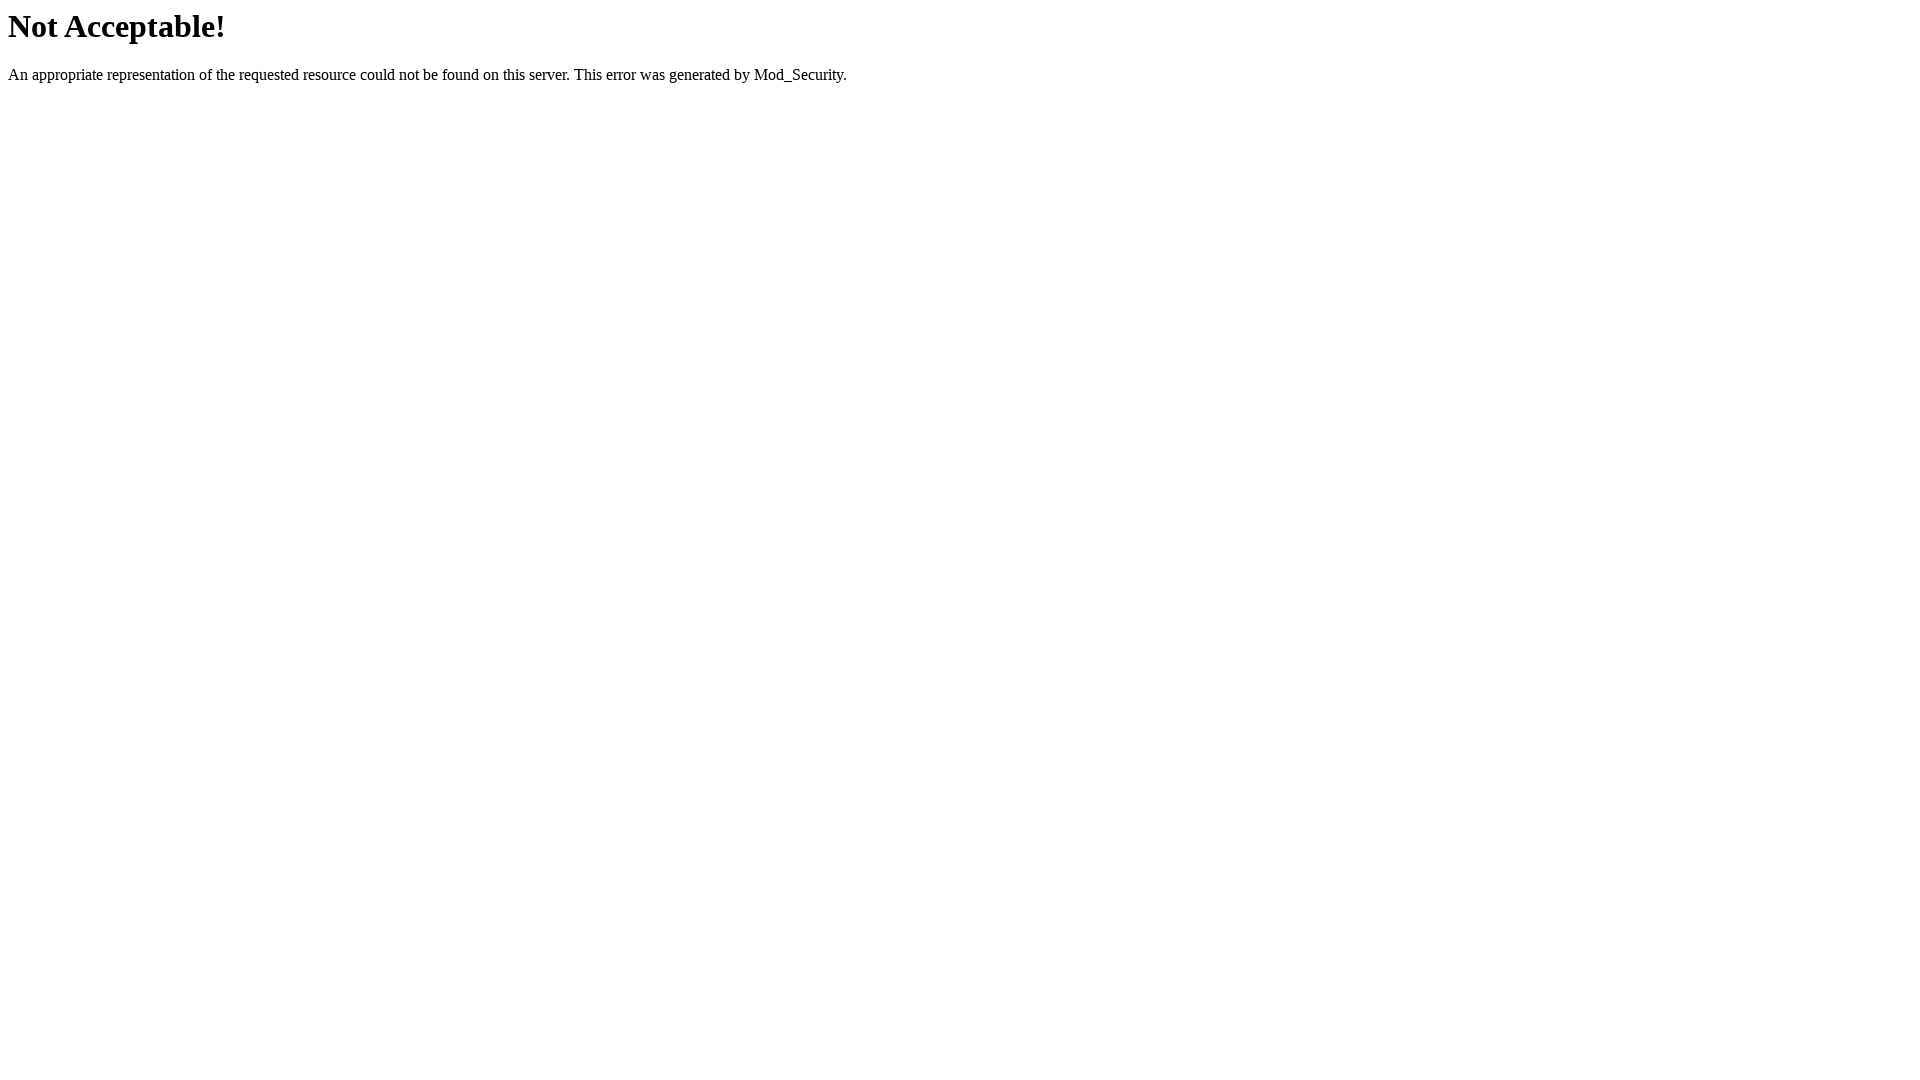